Tests clicking a button that triggers a timed JavaScript alert (appears after delay) and accepting it

Starting URL: https://demoqa.com/alerts

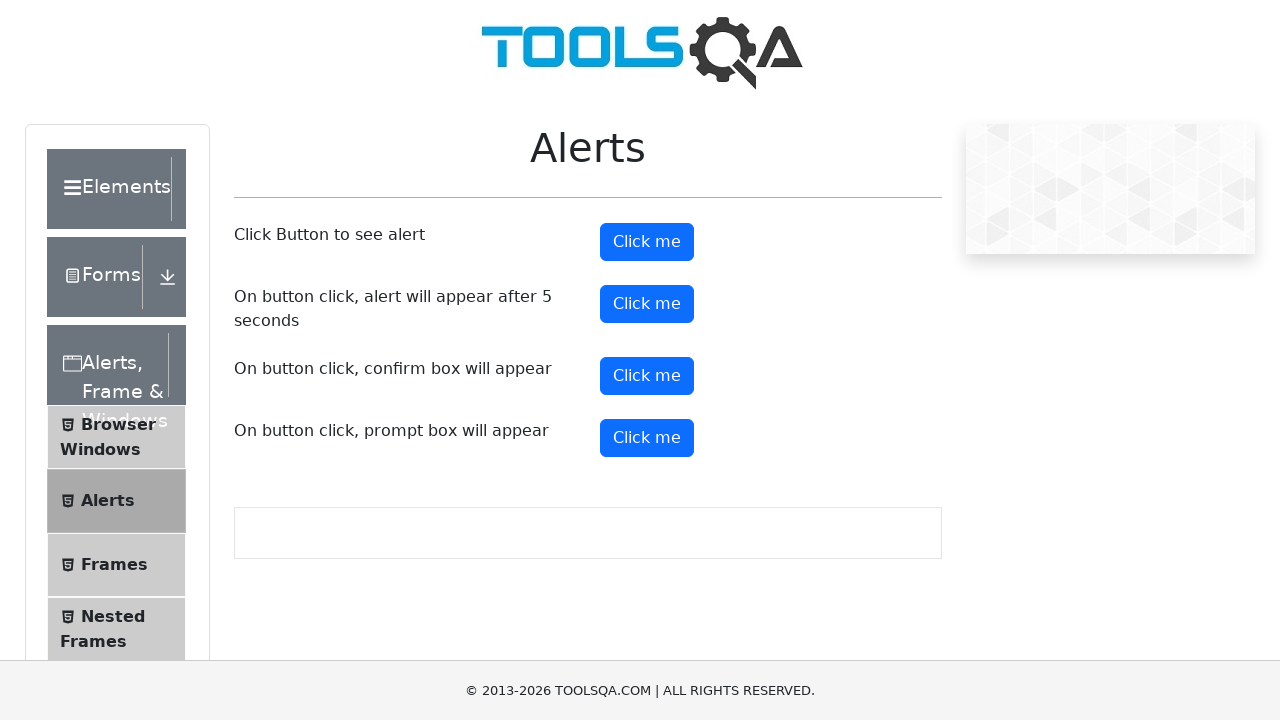

Set up dialog handler to automatically accept alerts
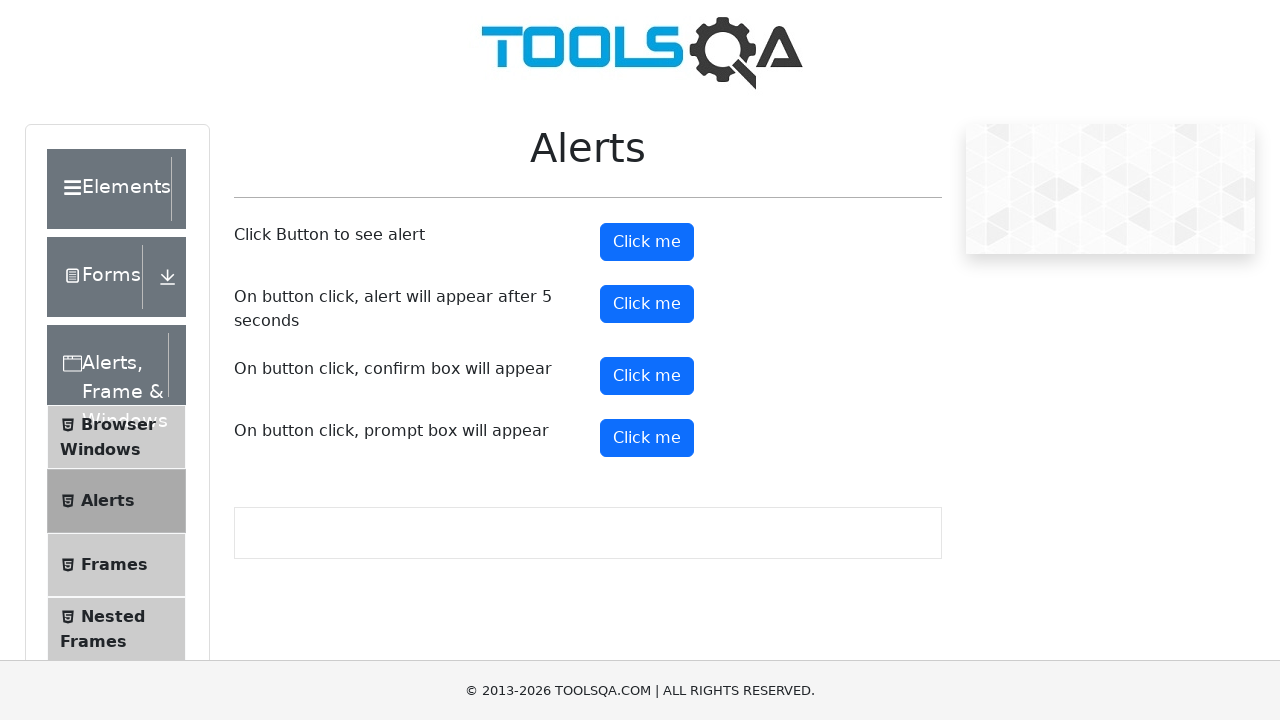

Clicked the timer alert button at (647, 304) on xpath=//button[@id='timerAlertButton']
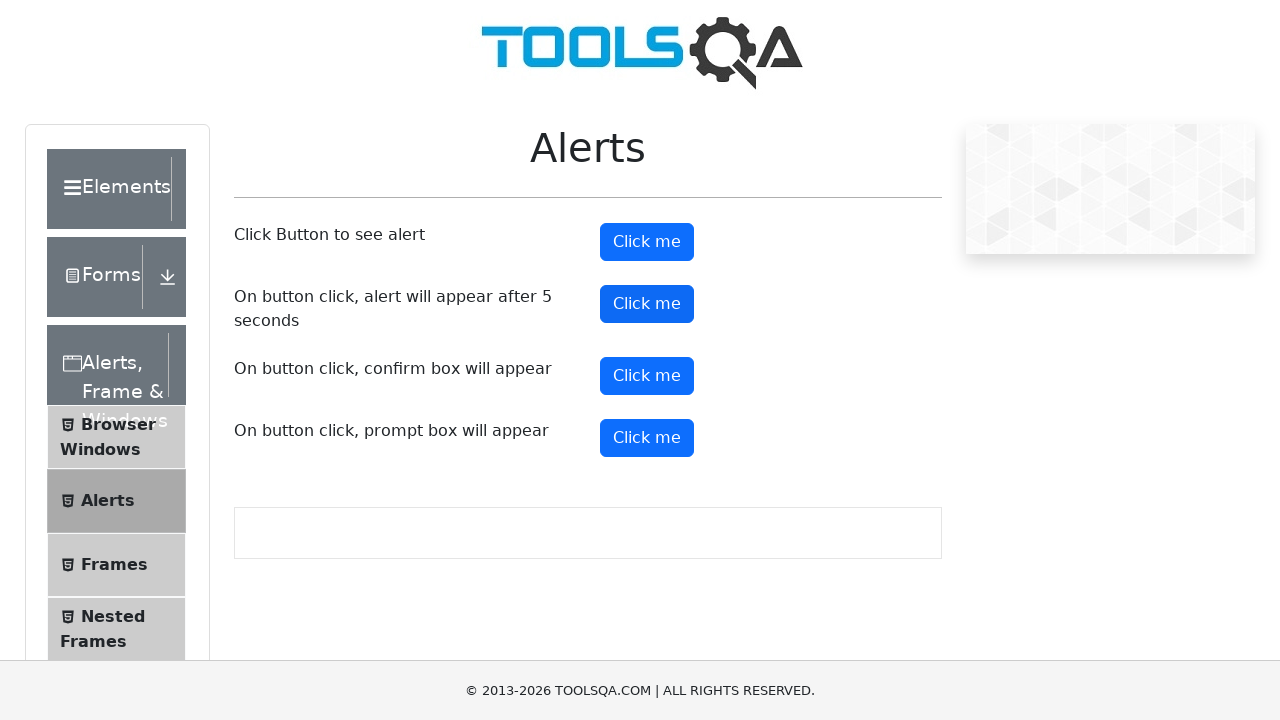

Waited 6 seconds for the timed JavaScript alert to appear and be accepted
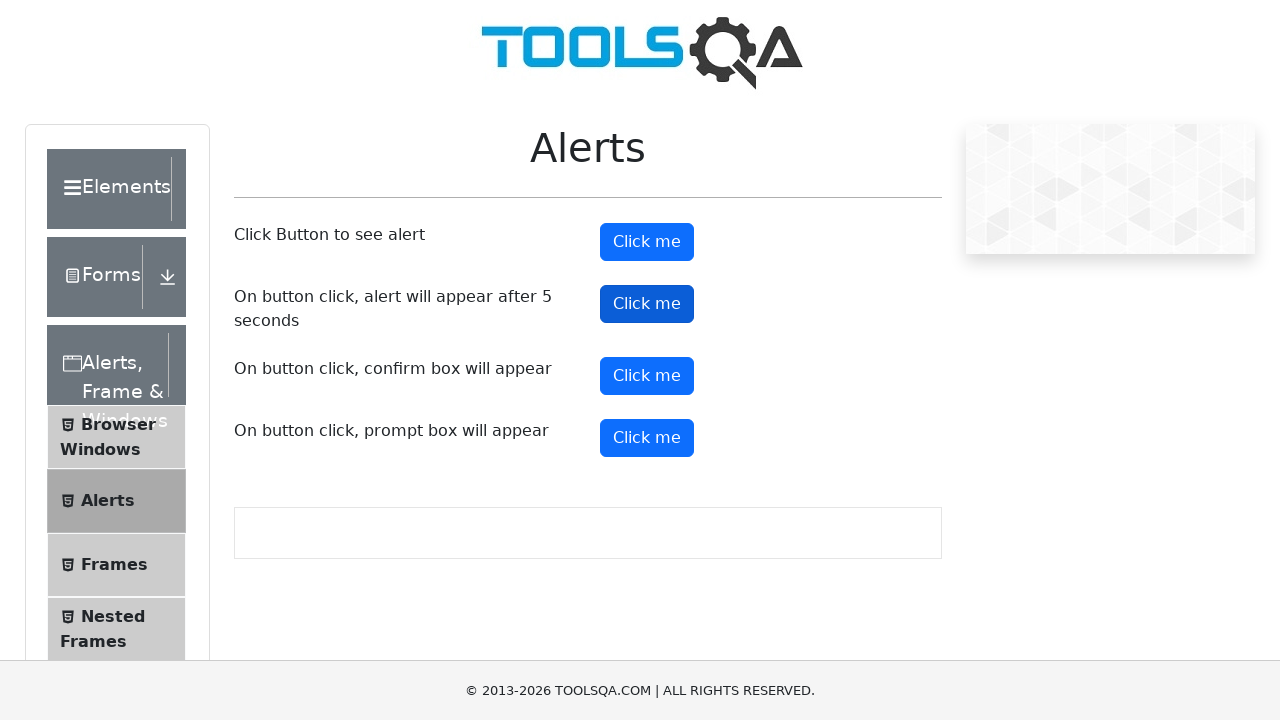

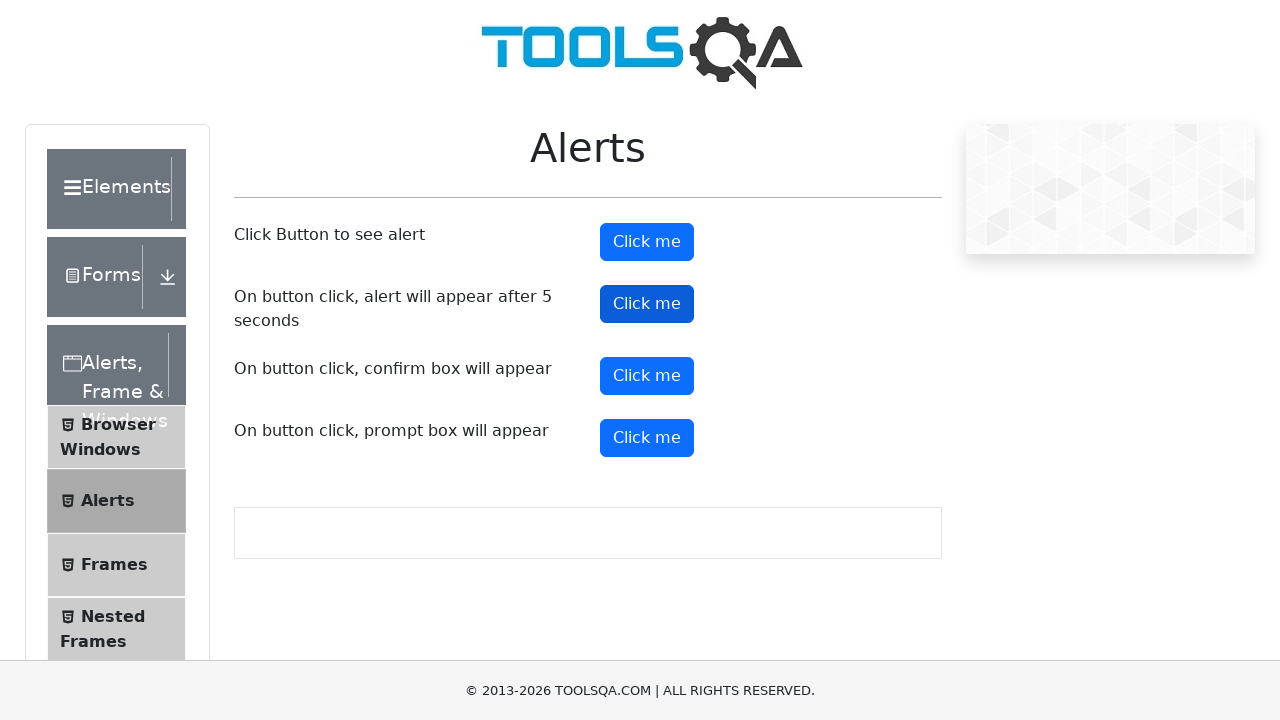